Tests a math captcha by extracting the mathematical question, calculating the answer, and submitting it to verify the captcha functionality

Starting URL: https://www.jqueryscript.net/demo/Simple-Math-Captcha-Plugin-for-jQuery-ebcaptcha/demo/

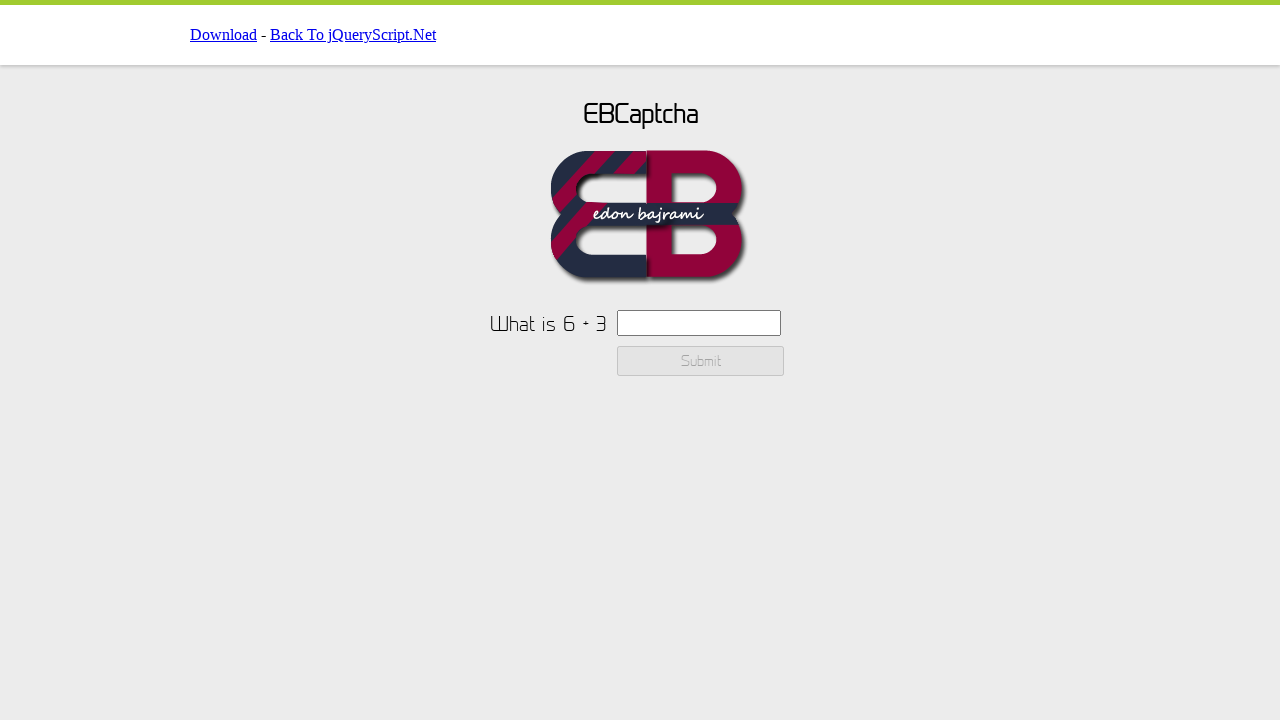

Navigated to math captcha demo page
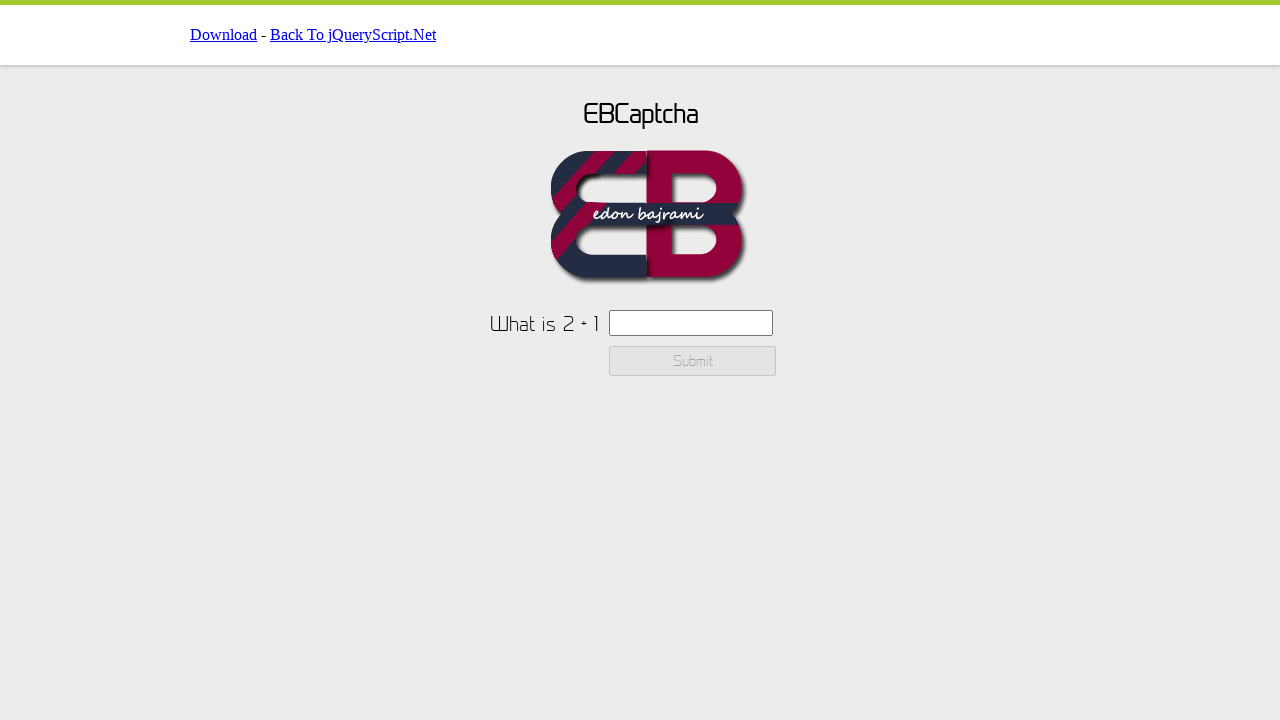

Located captcha question element
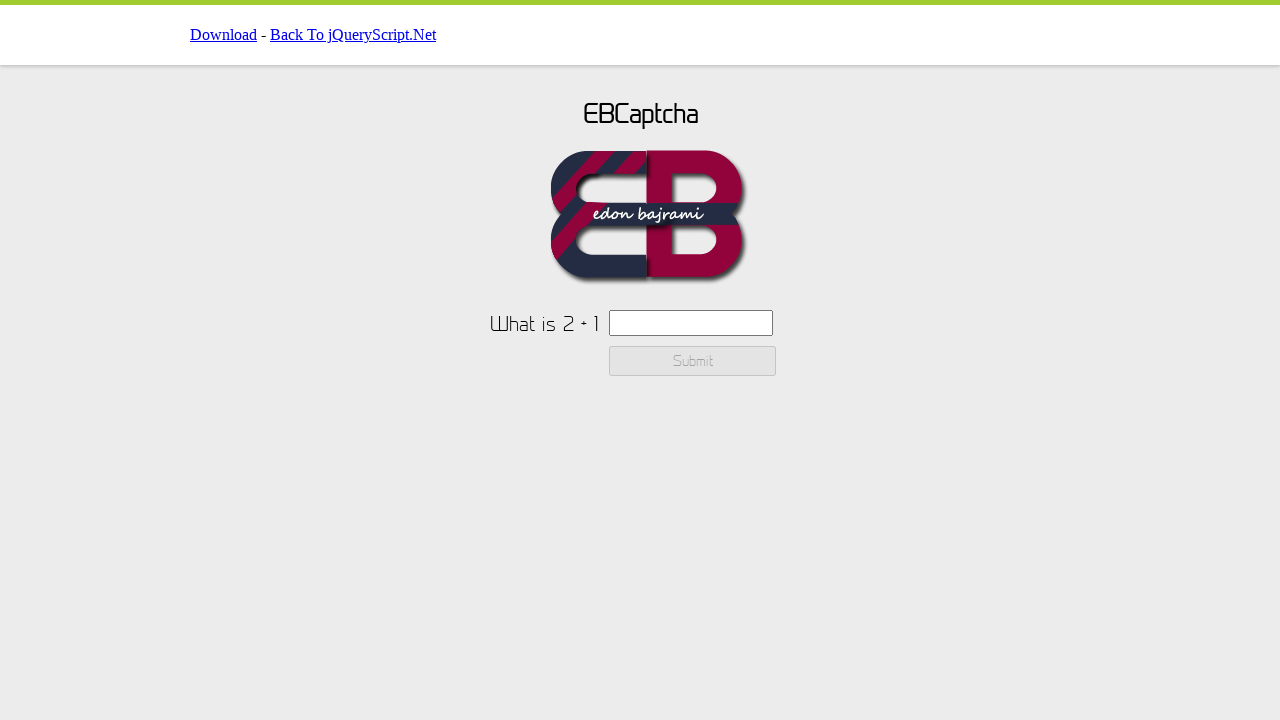

Extracted captcha text: 'What is 2 + 1'
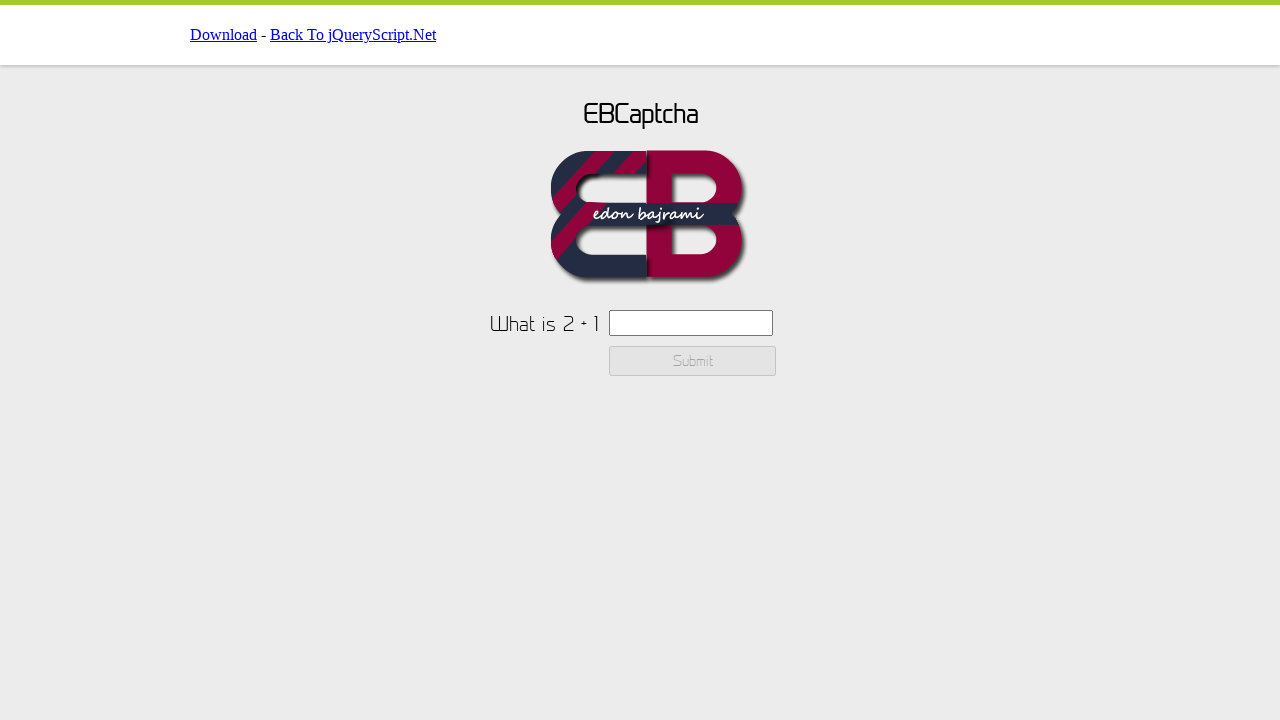

Extracted first number: 2
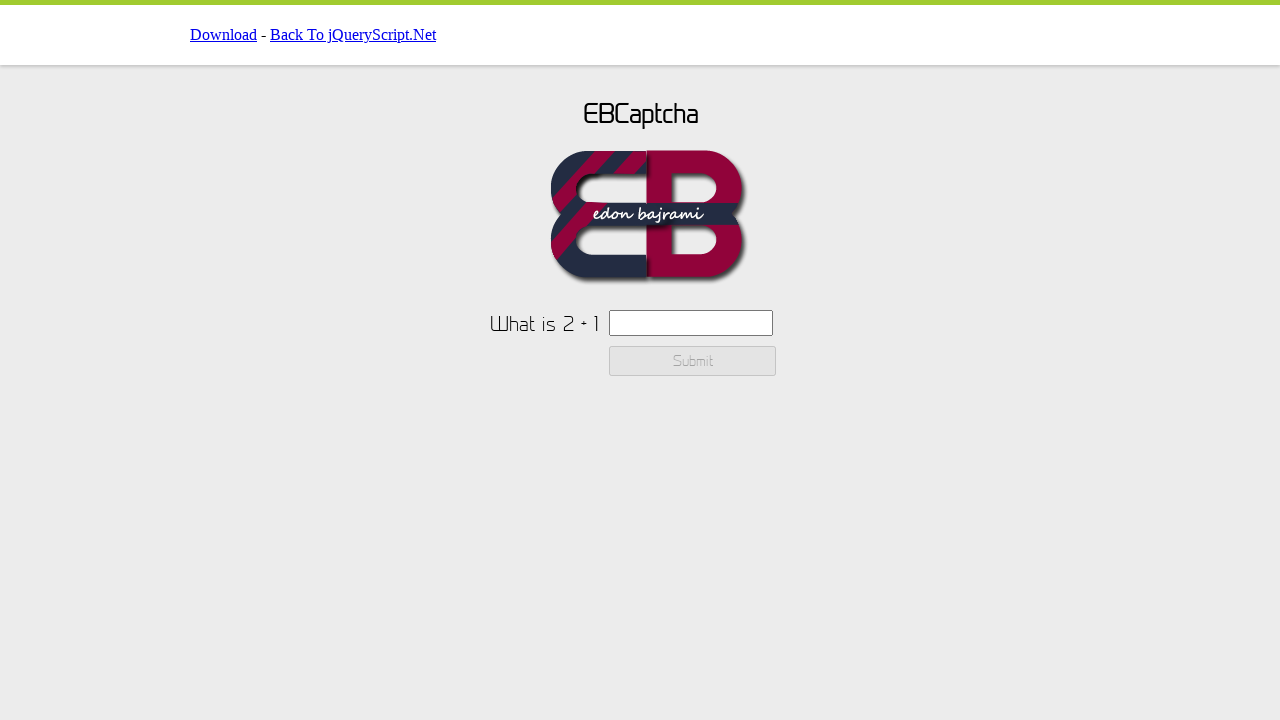

Extracted second number: 1
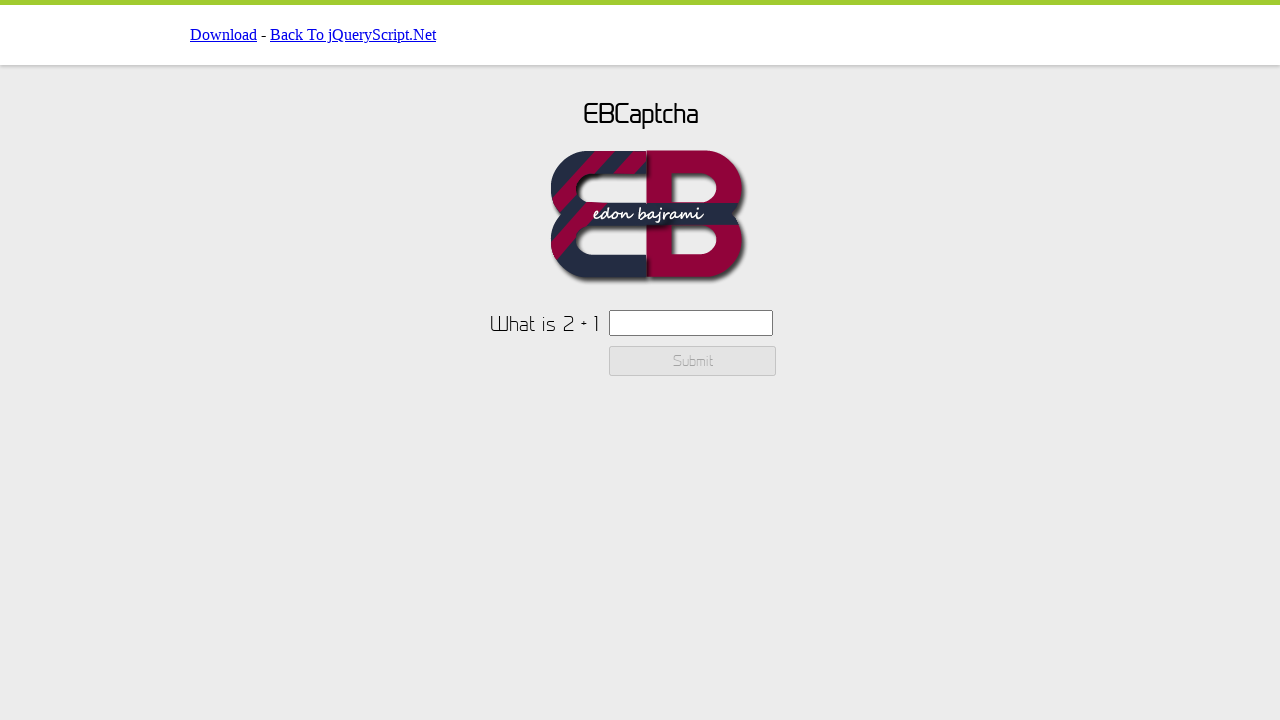

Calculated answer: 2 + 1 = 3
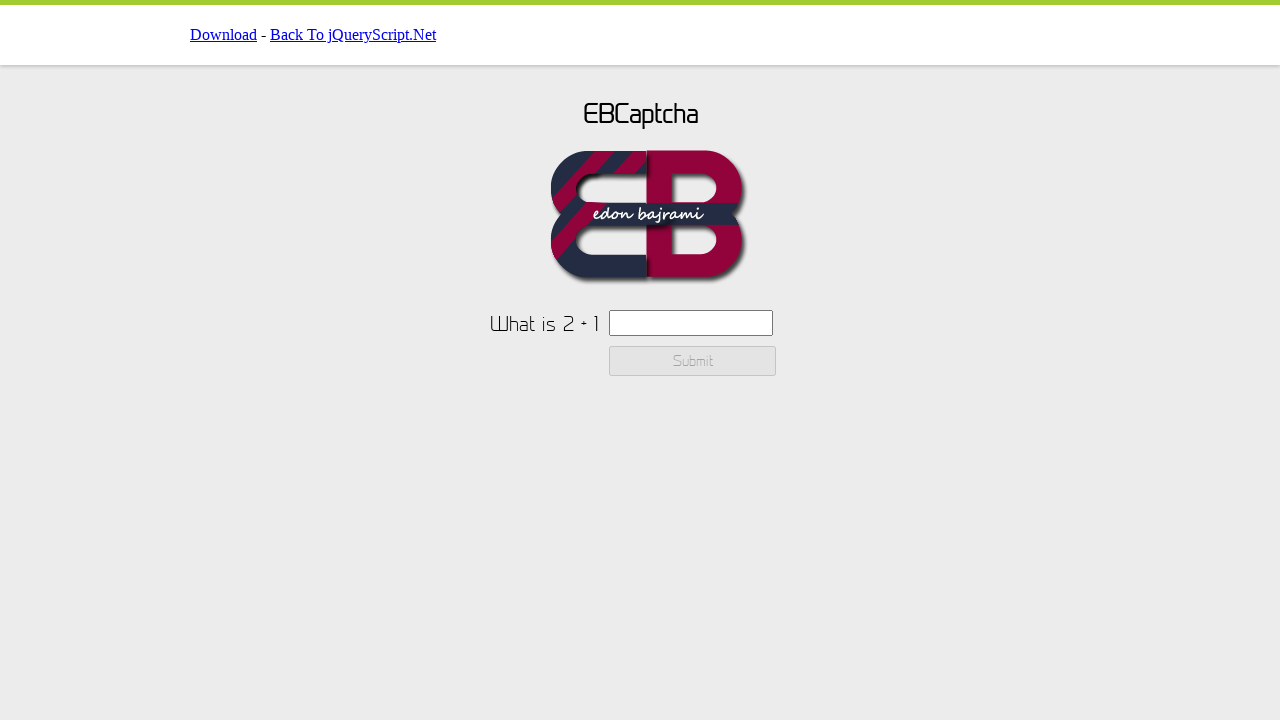

Filled captcha input with answer: 3 on #ebcaptchainput
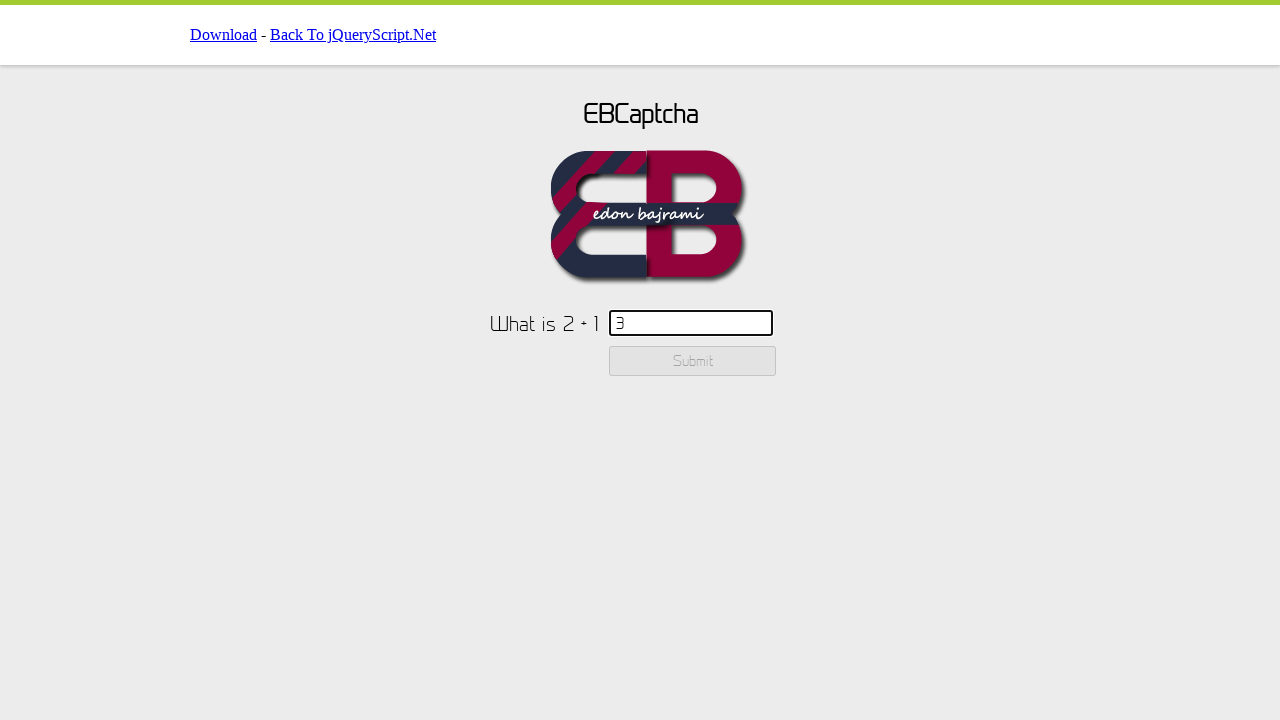

Checked if captcha input is enabled: True
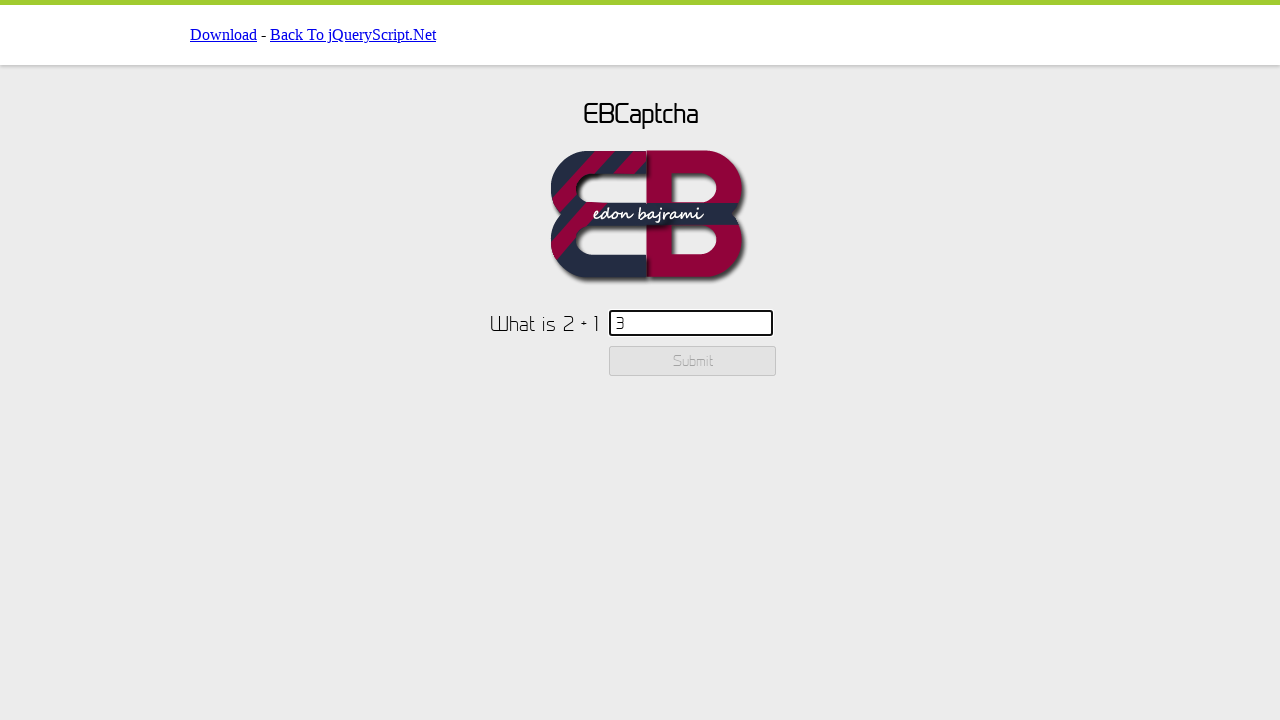

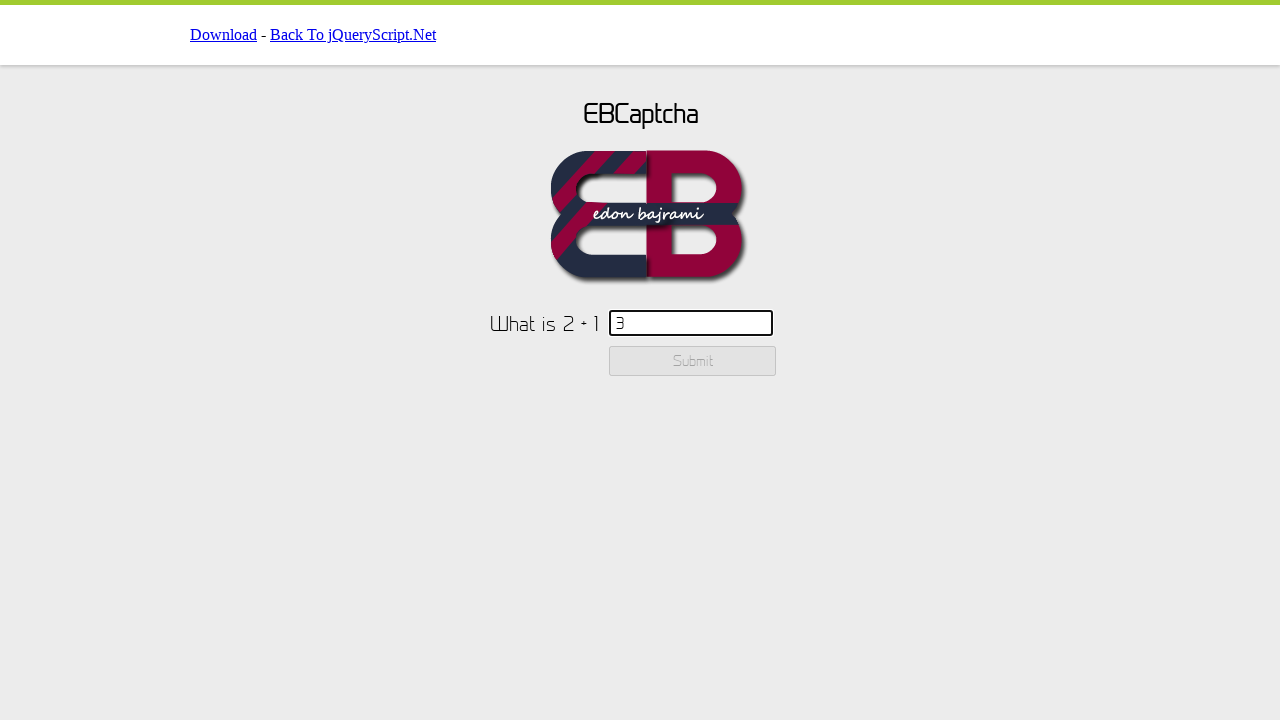